Tests iframe switching by navigating to a W3Schools try-it page, switching to an iframe, clicking a button to request data via POST, and verifying the response text

Starting URL: https://www.w3schools.com/xml/tryit.asp?filename=tryajax_post

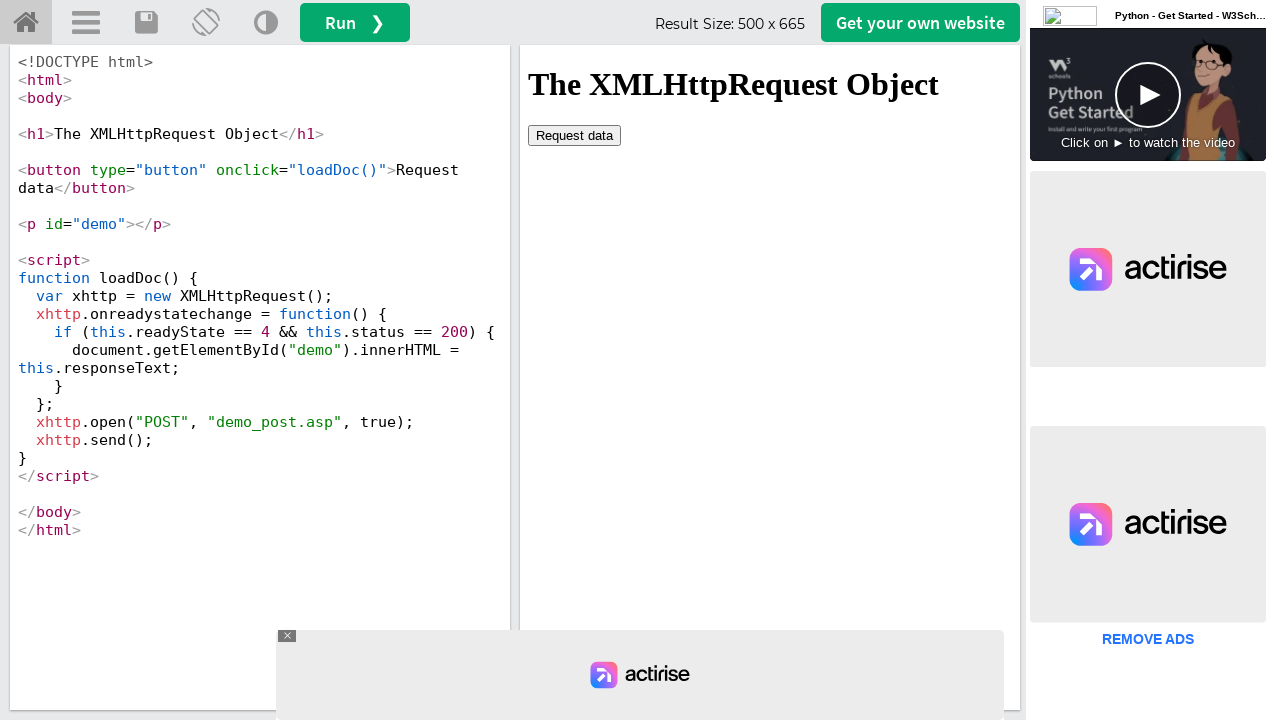

Located and waited for iframe element with id 'iframeResult'
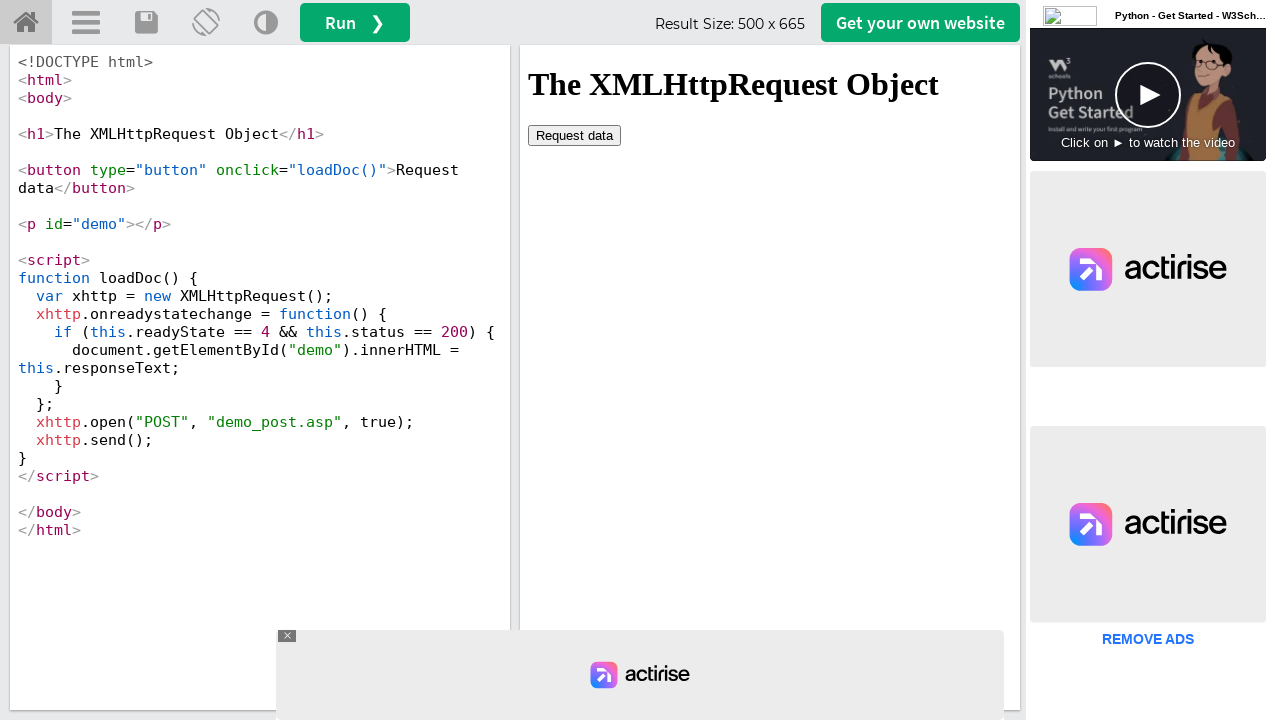

Switched to content frame of the iframe
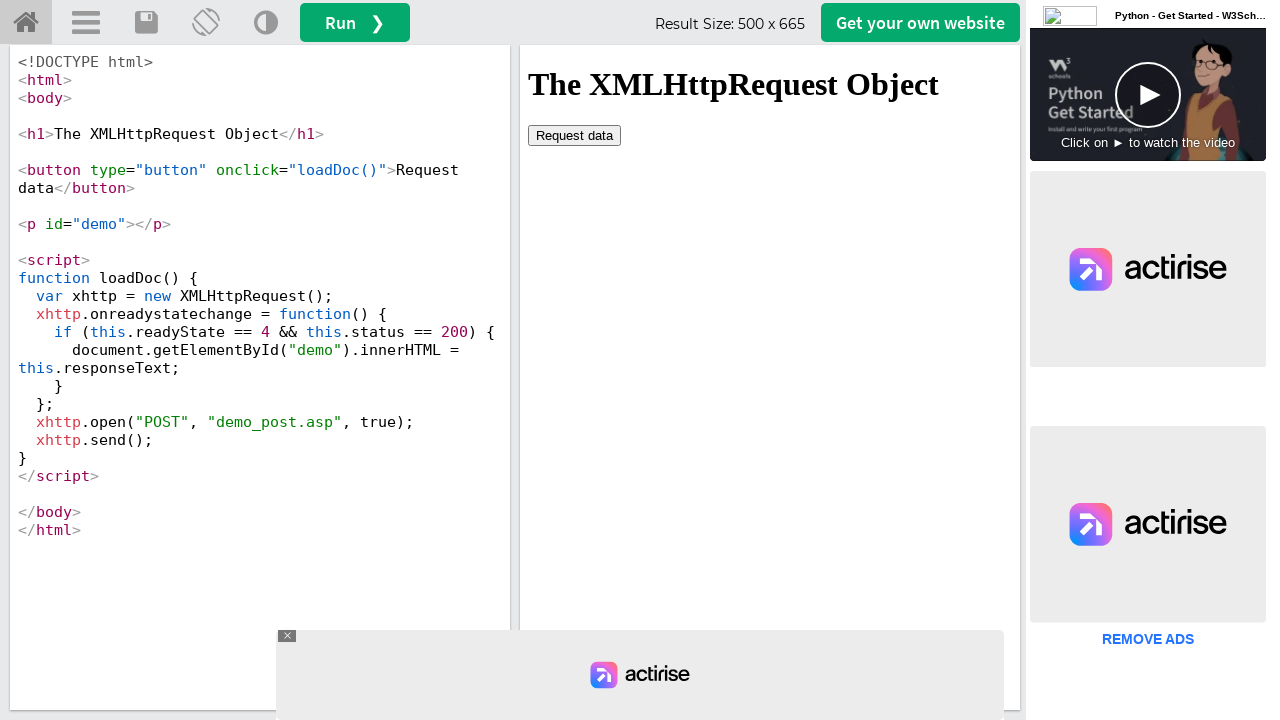

Clicked 'Request data' button in iframe to send POST request at (574, 135) on xpath=//button[contains(.,'Request data')]
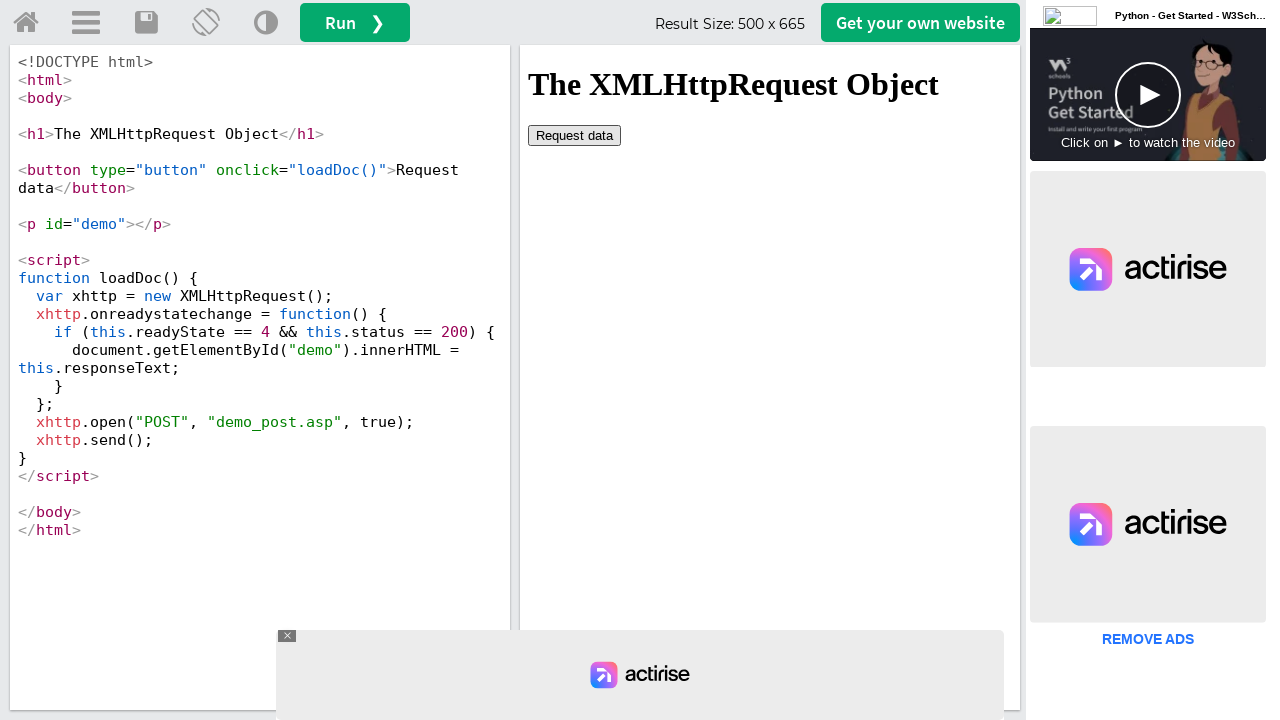

Located response text element in iframe
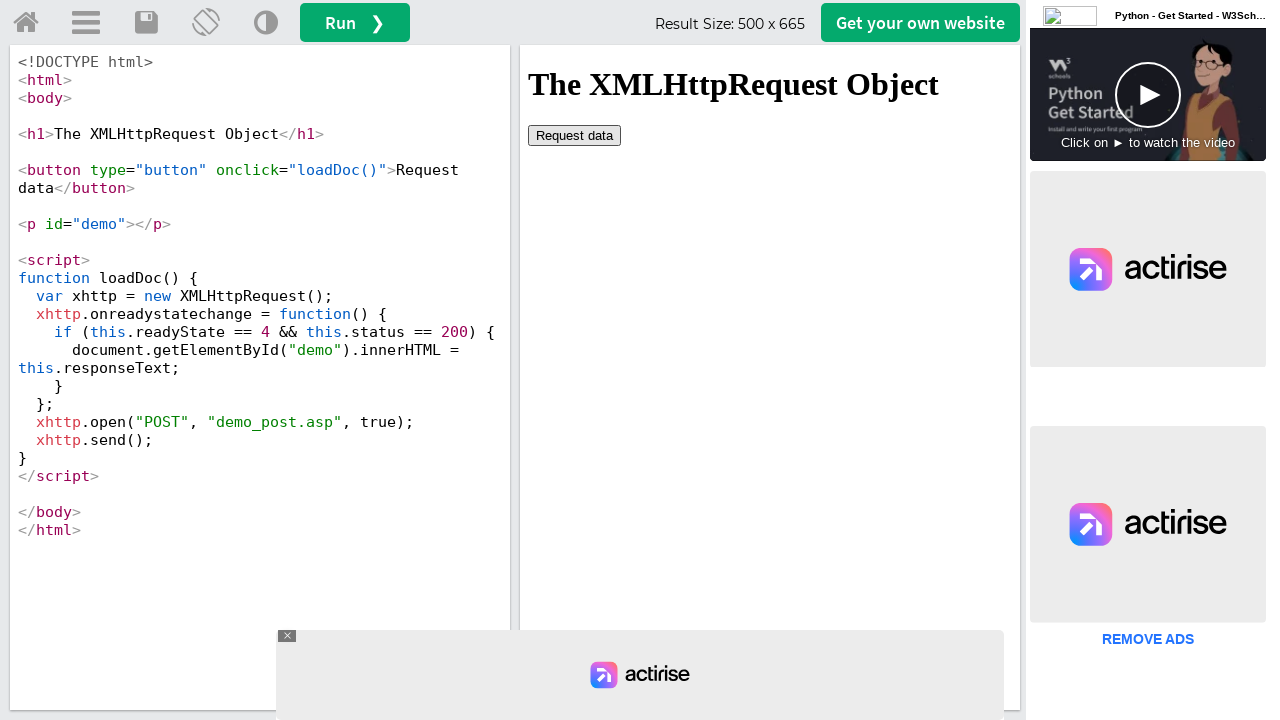

Waited for response text to be visible
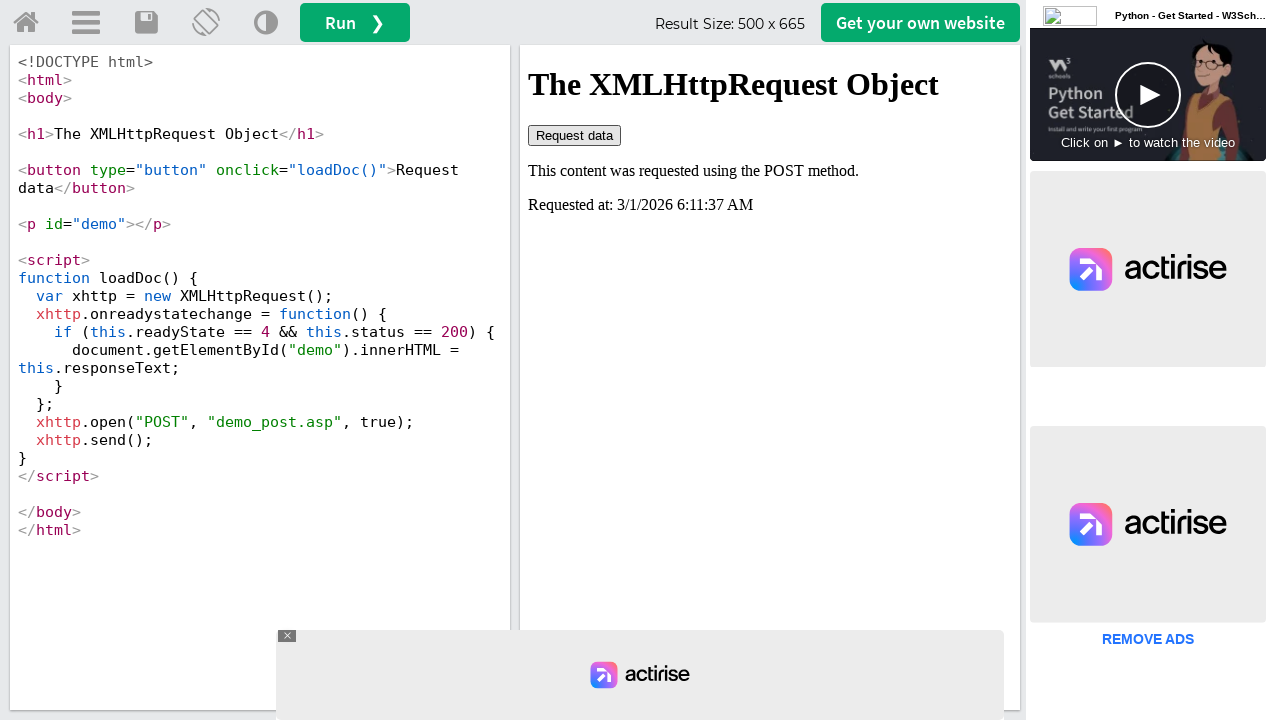

Verified POST response text contains expected message
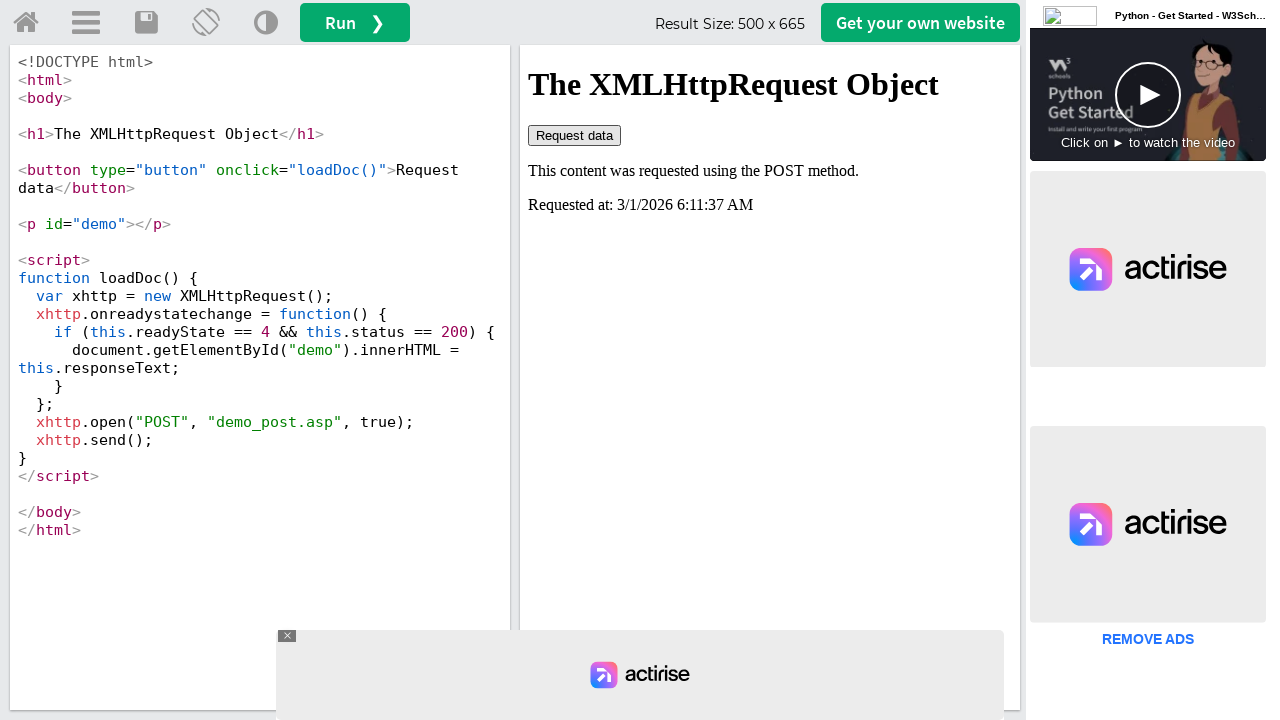

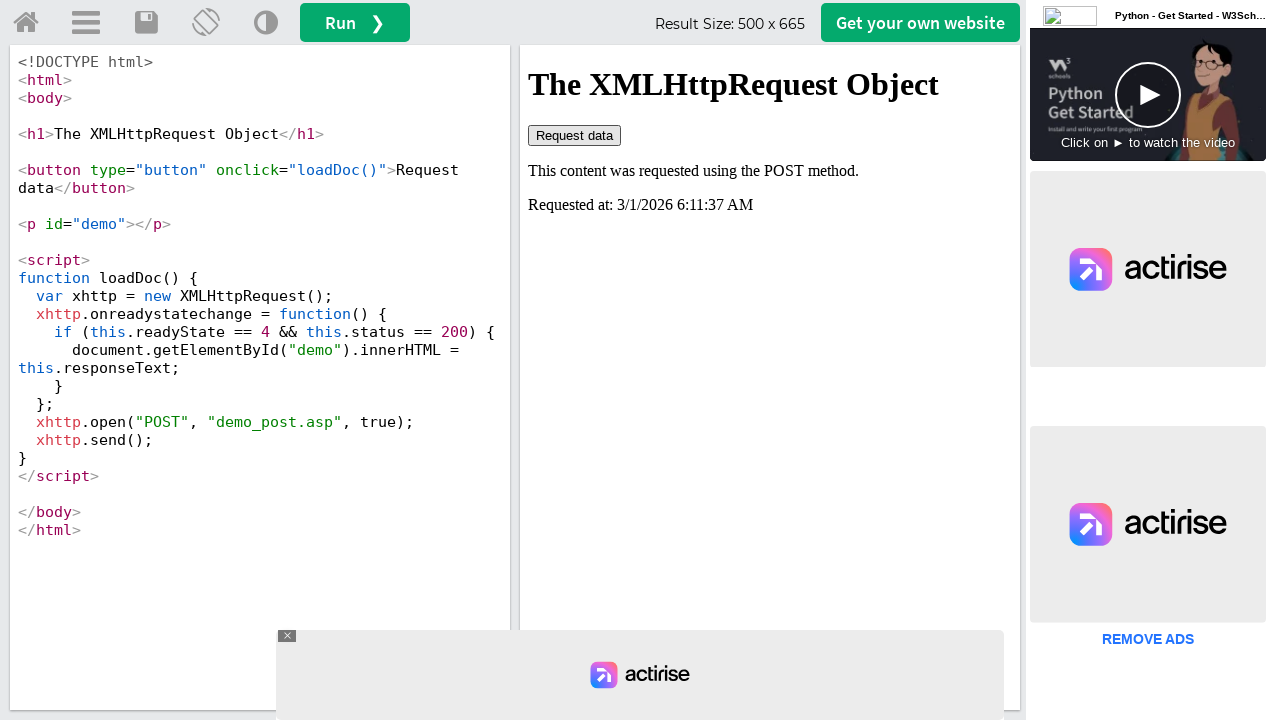